Navigates to Playwright documentation site, clicks through to the Getting Started page, then navigates to the Page Object Model article in the Guides section.

Starting URL: https://playwright.dev

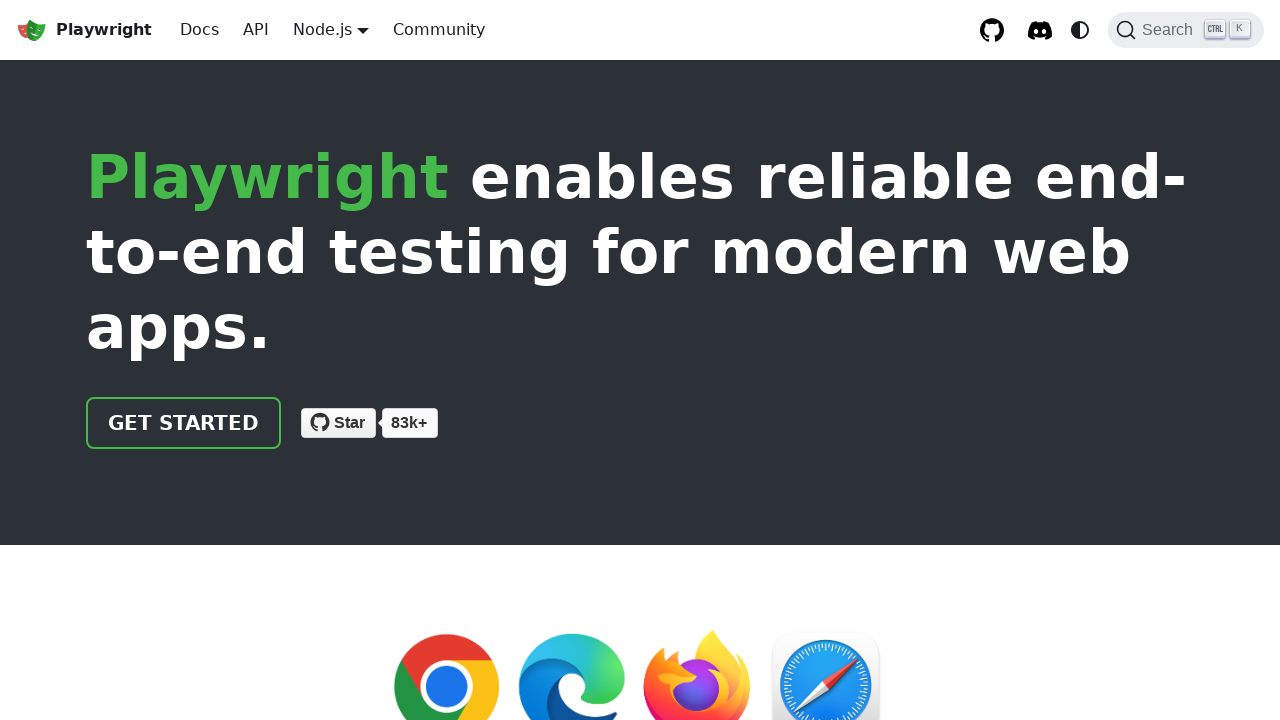

Clicked 'Get started' link at (184, 423) on a >> internal:has-text="Get started"i >> nth=0
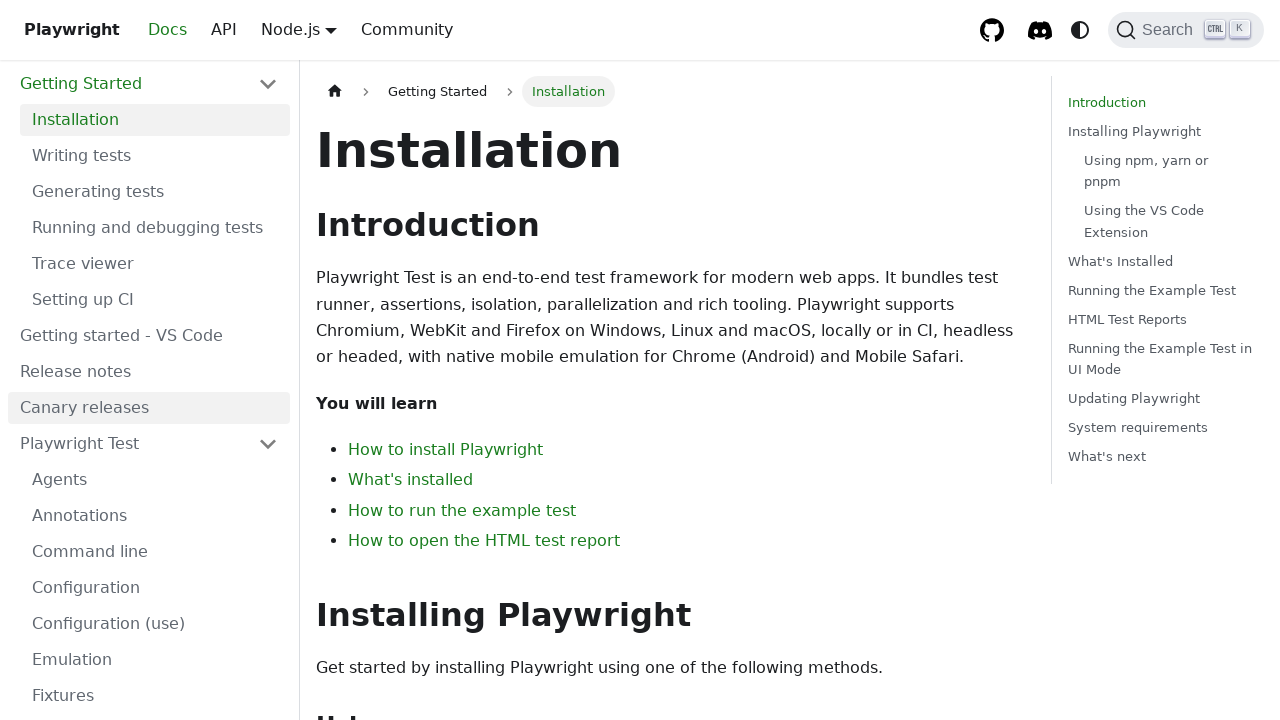

Getting Started page loaded with Installation heading
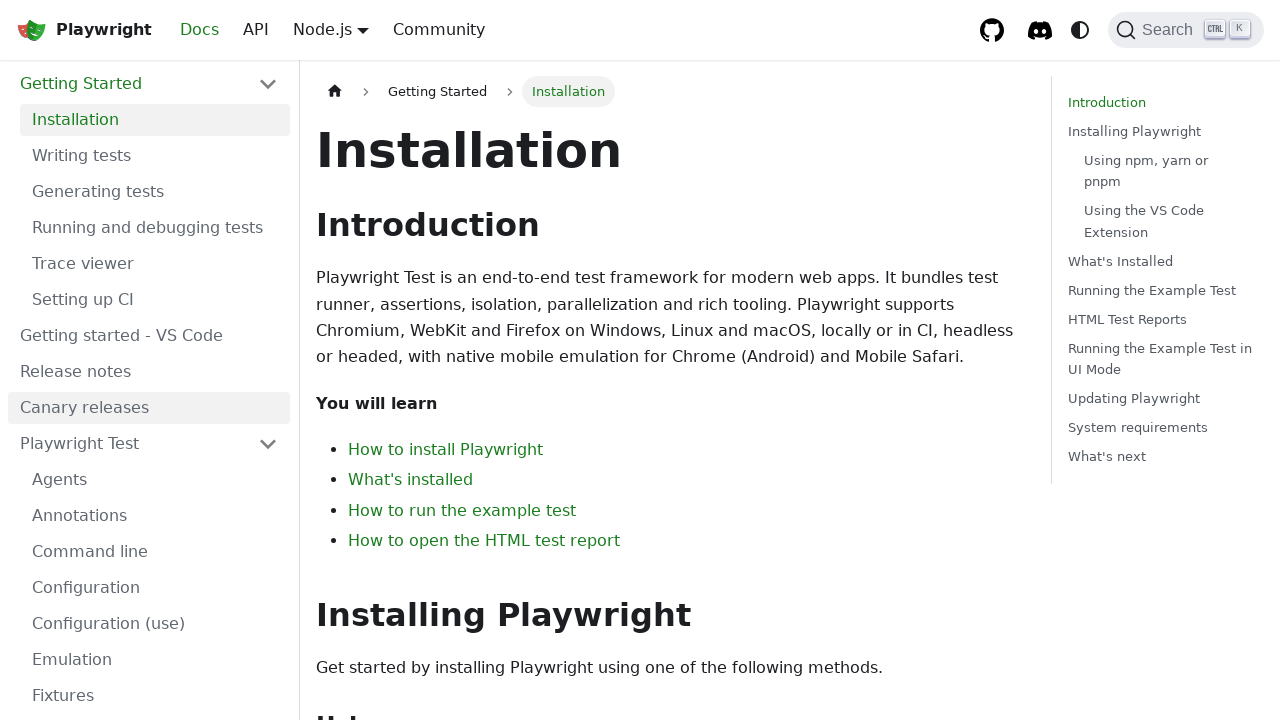

Clicked 'Page Object Model' link in Guides section at (155, 390) on li >> internal:has-text="Guides"i >> a >> internal:has-text="Page Object Model"i
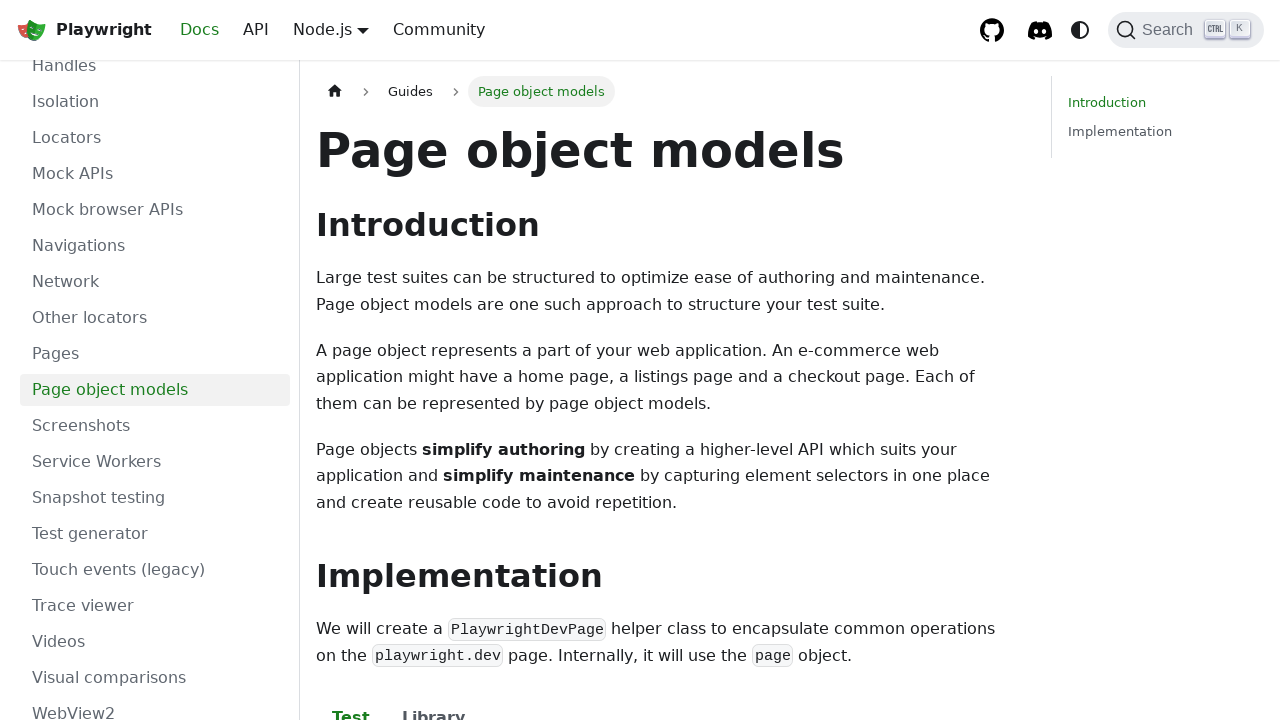

Page Object Model article loaded
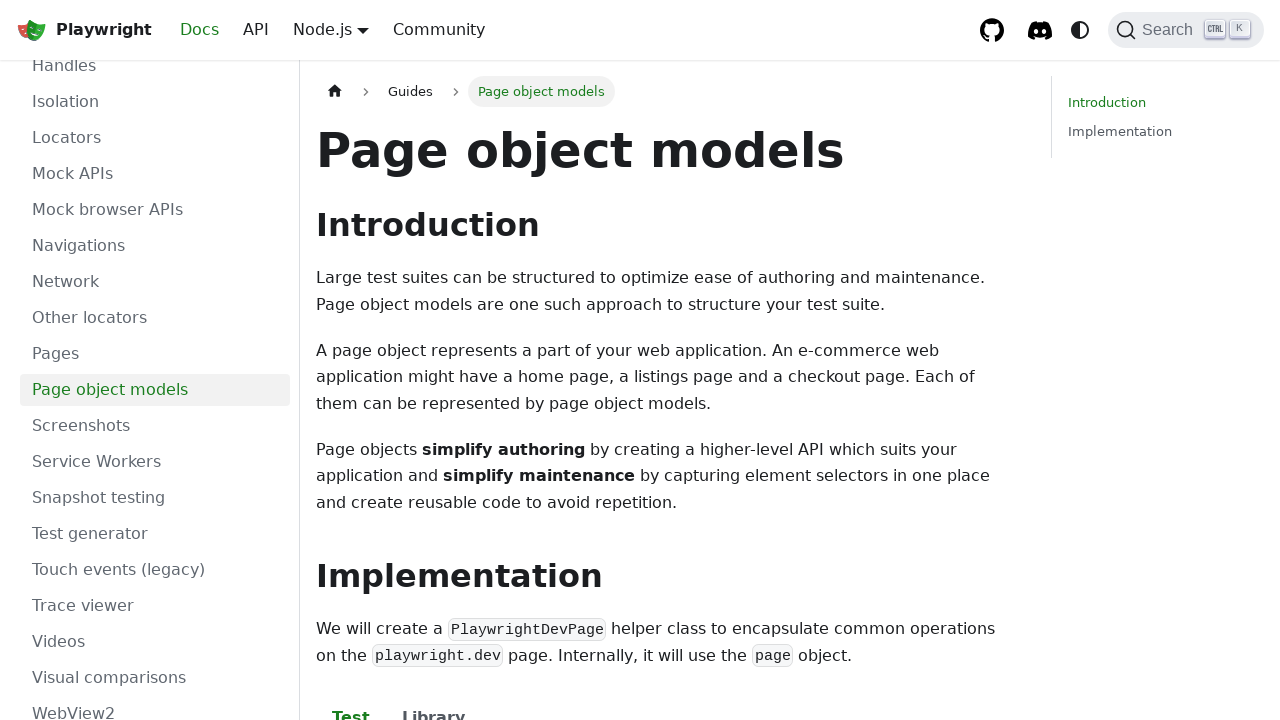

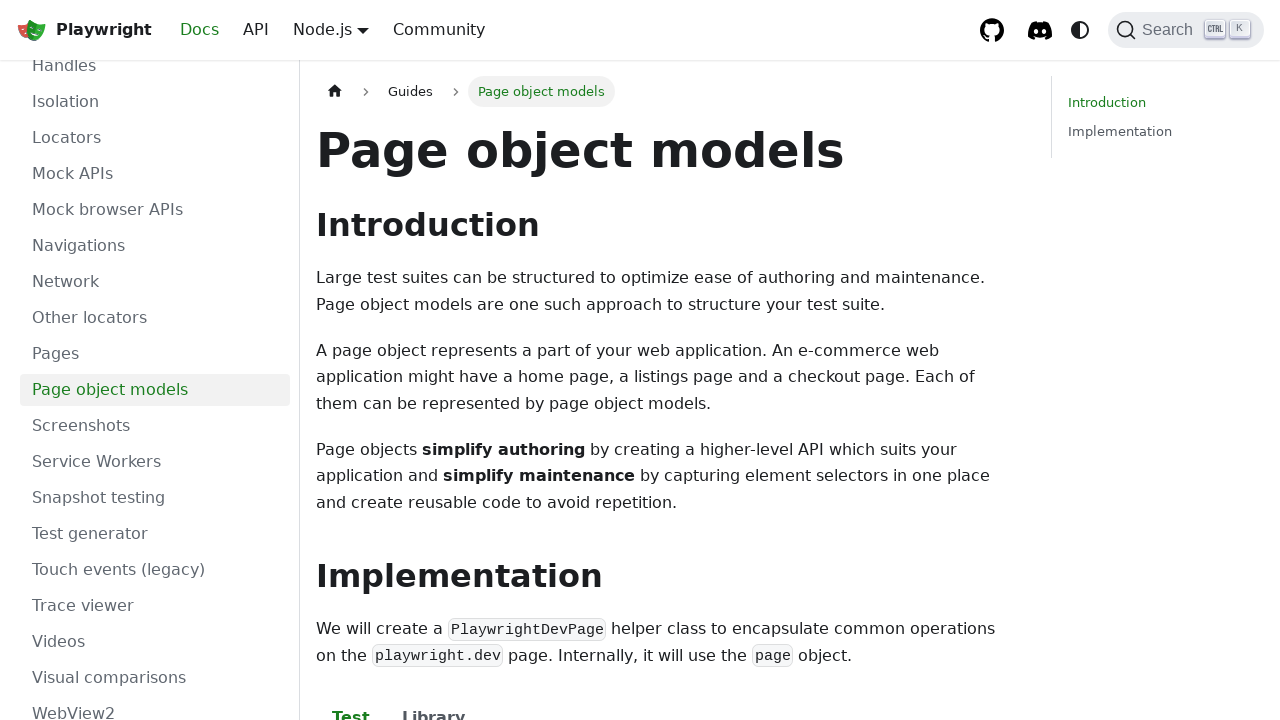